Tests A/B Testing page by navigating to it and verifying that either Variation 1 or Control text is displayed

Starting URL: http://the-internet.herokuapp.com/

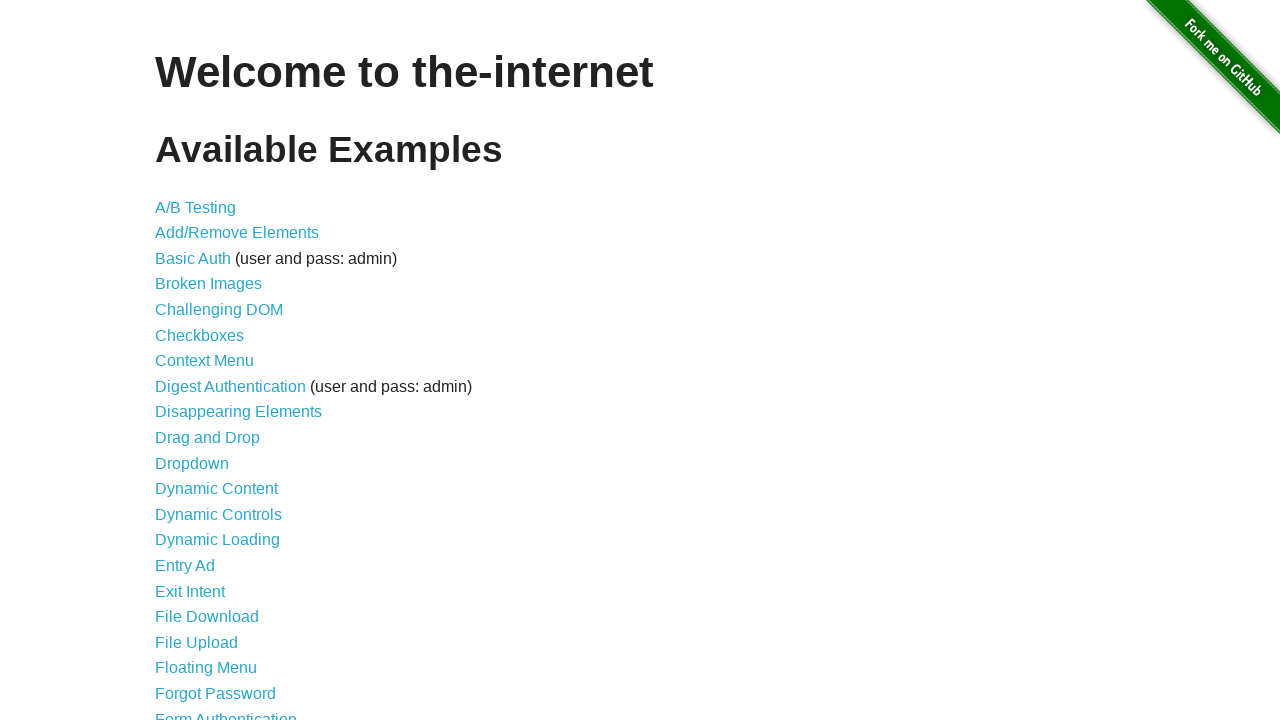

Clicked on A/B Testing link at (196, 207) on text=A/B Testing
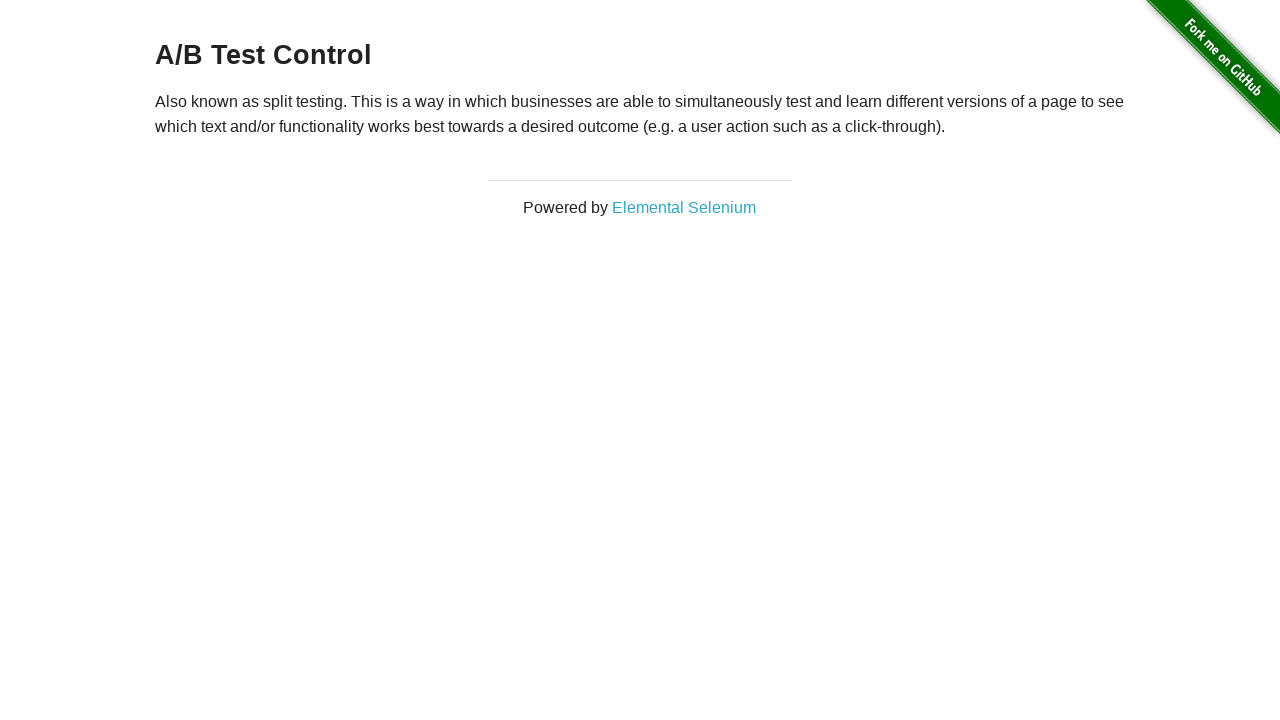

Waited for variation heading (h3) to load
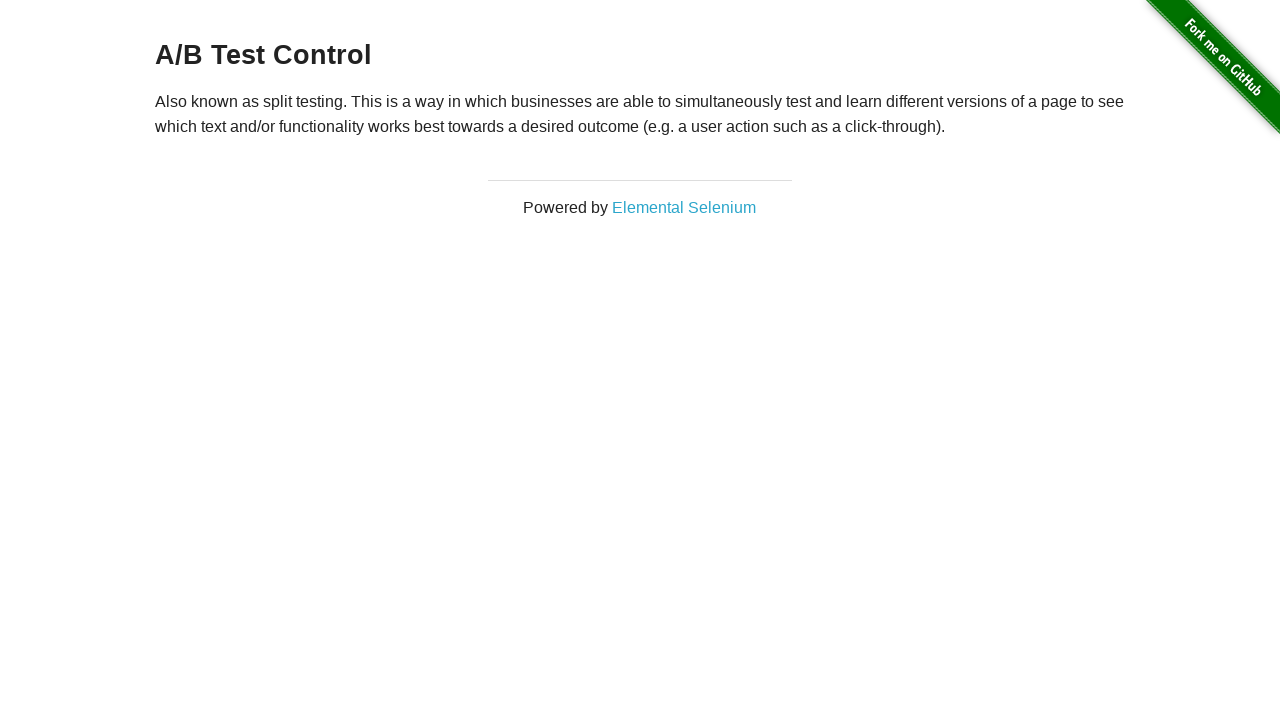

Retrieved variation text: 'A/B Test Control'
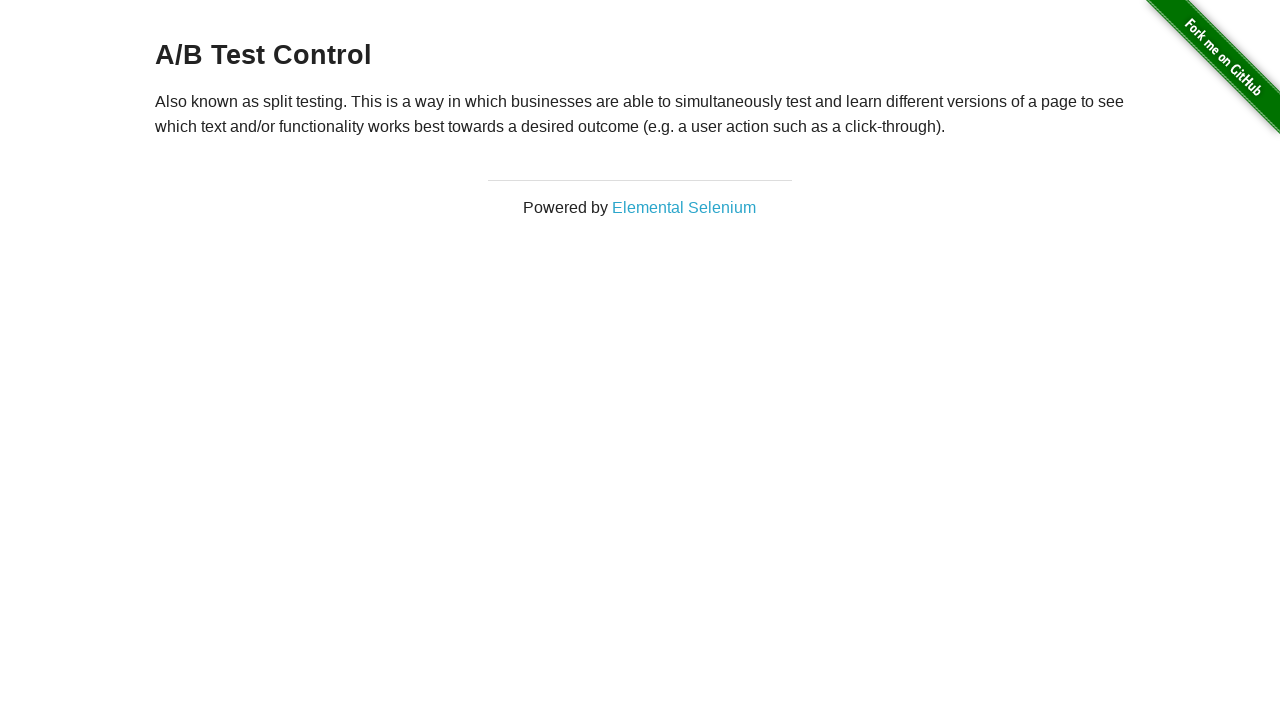

Verified that variation text 'A/B Test Control' is either 'A/B Test Variation 1' or 'A/B Test Control'
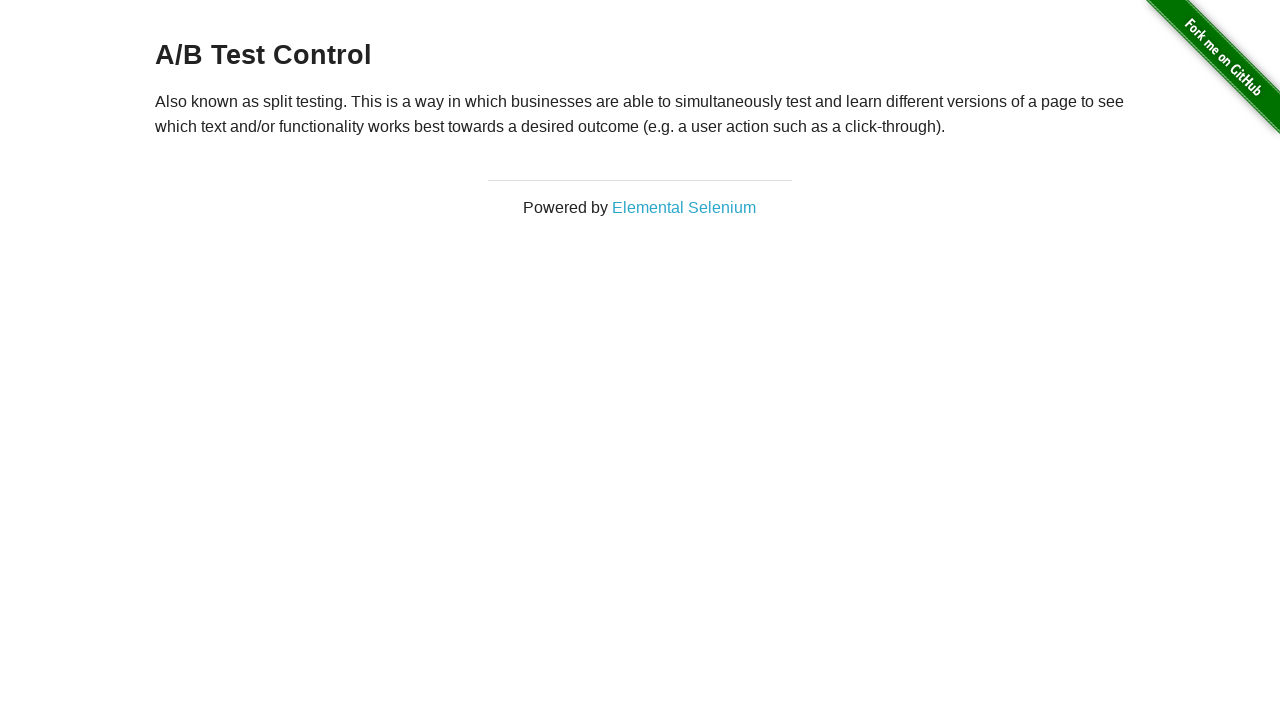

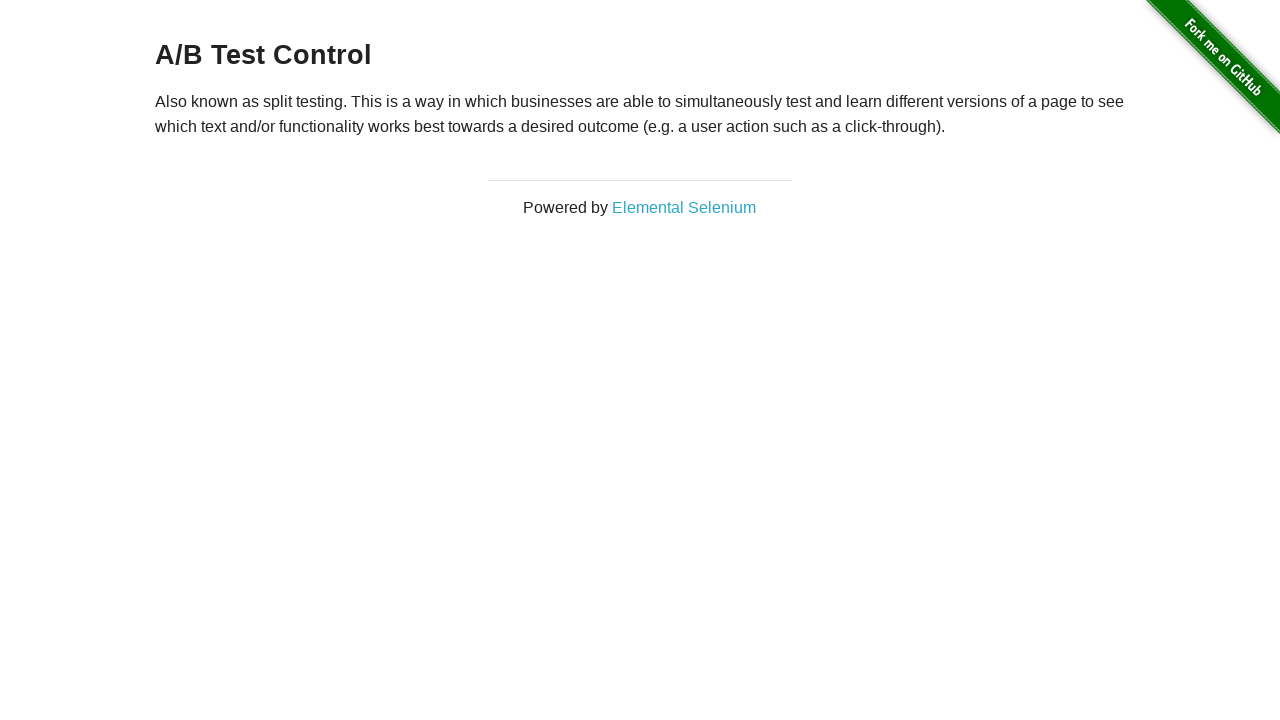